Tests exit intent modal by moving mouse outside viewport area and verifying modal appears

Starting URL: http://the-internet.herokuapp.com/exit_intent

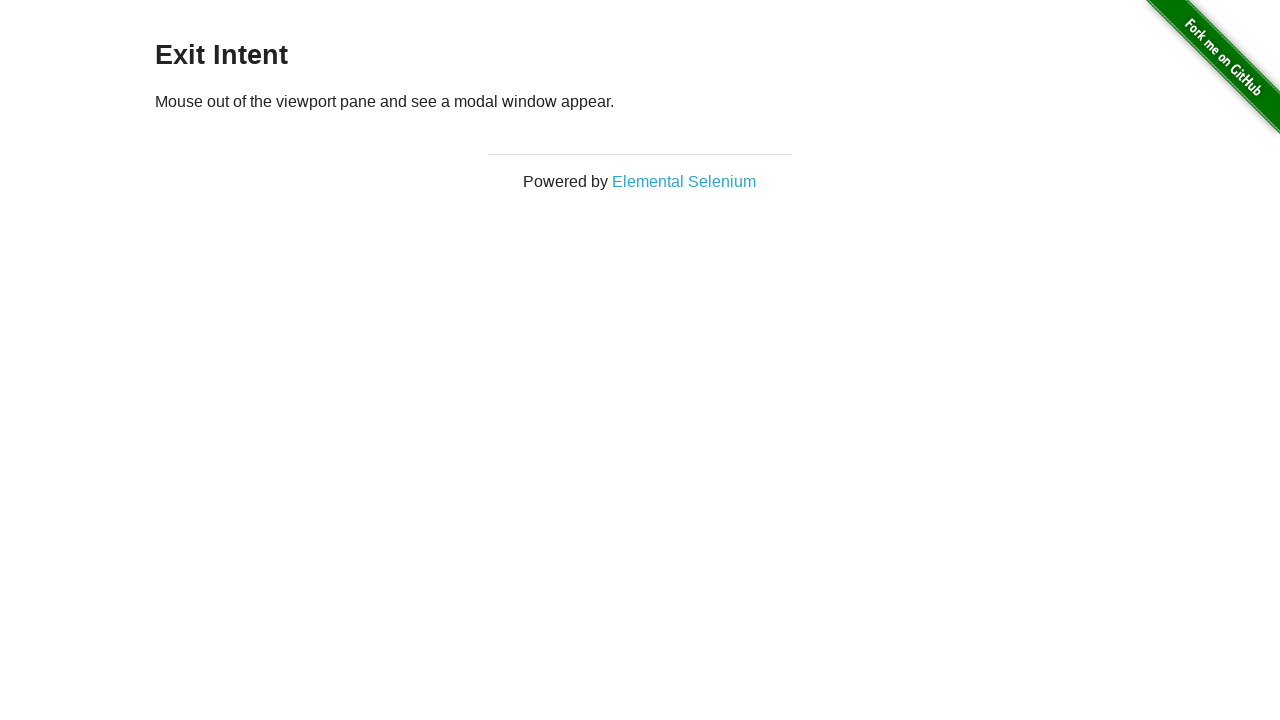

Moved mouse to top of viewport at coordinates (500, 0) at (500, 0)
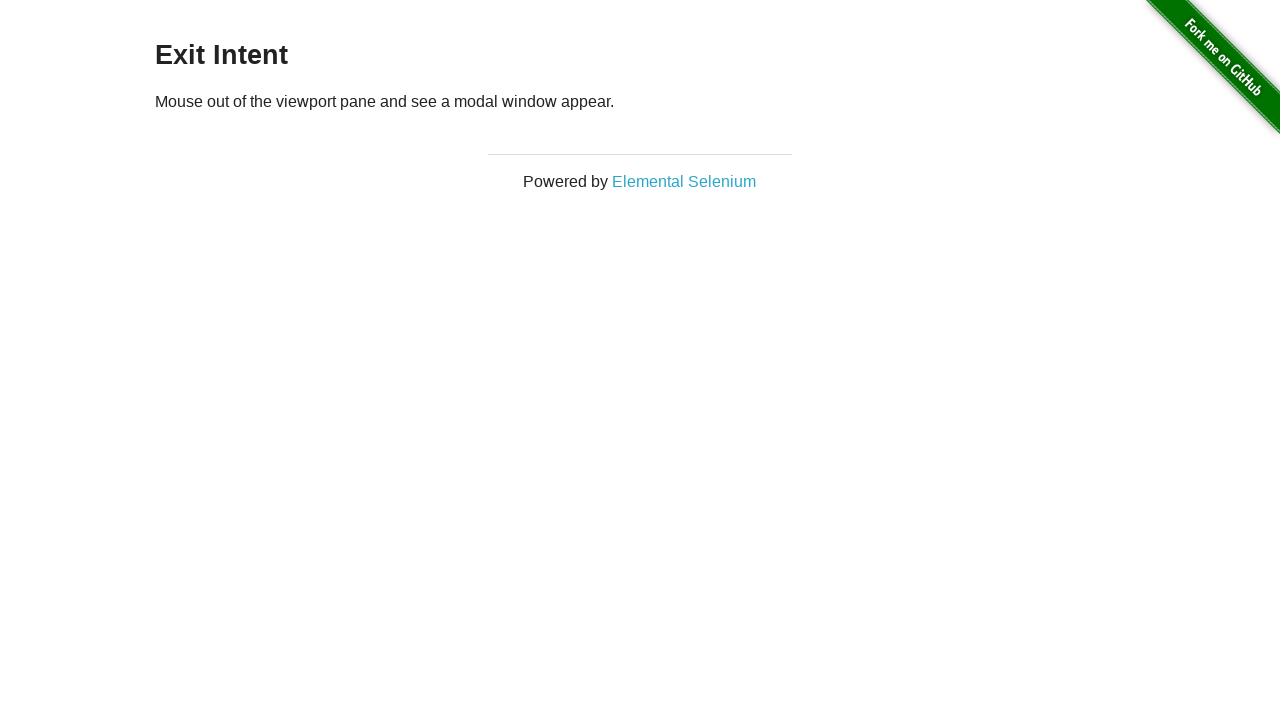

Moved mouse outside viewport at coordinates (500, -10) to trigger exit intent at (500, -10)
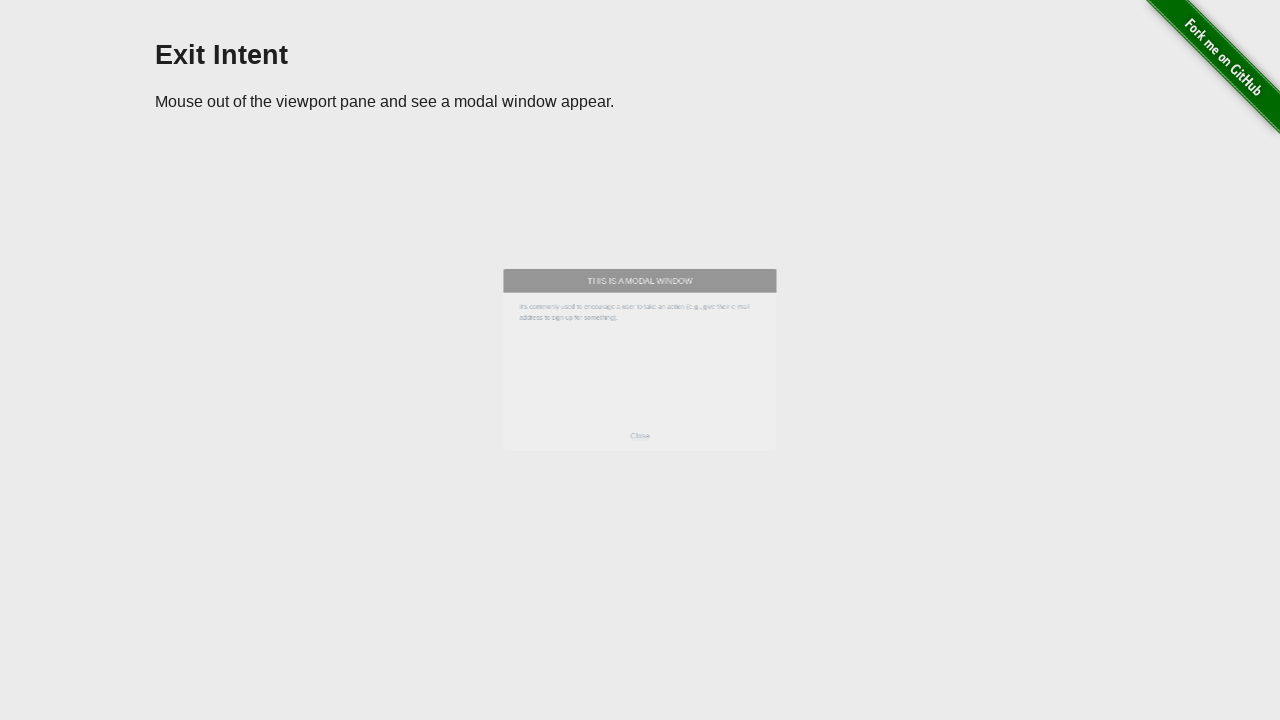

Exit intent modal appeared and loaded
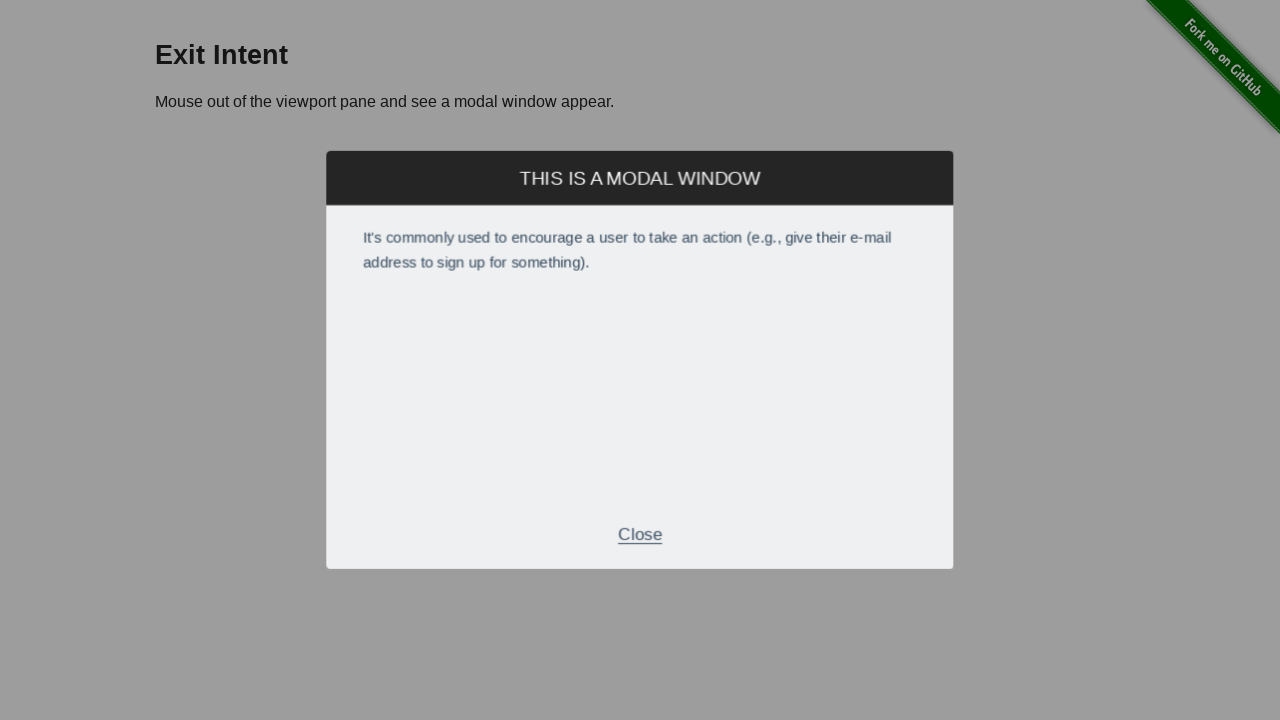

Verified exit intent modal is visible
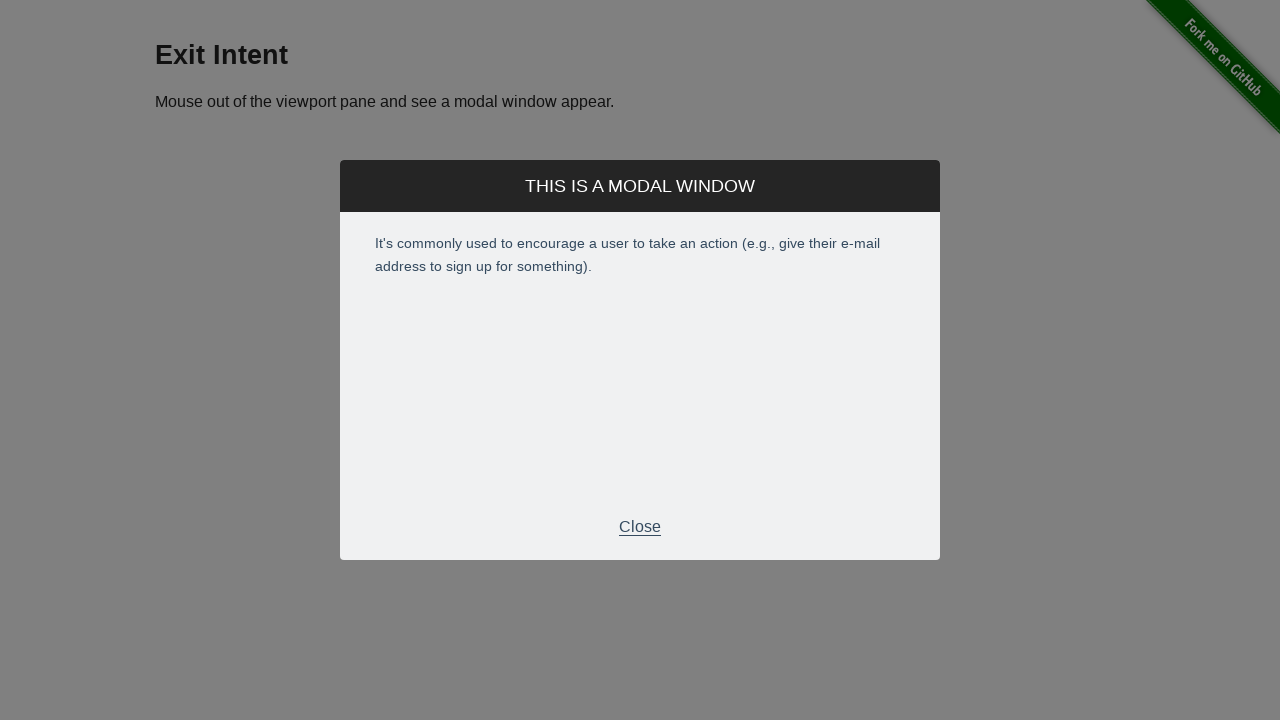

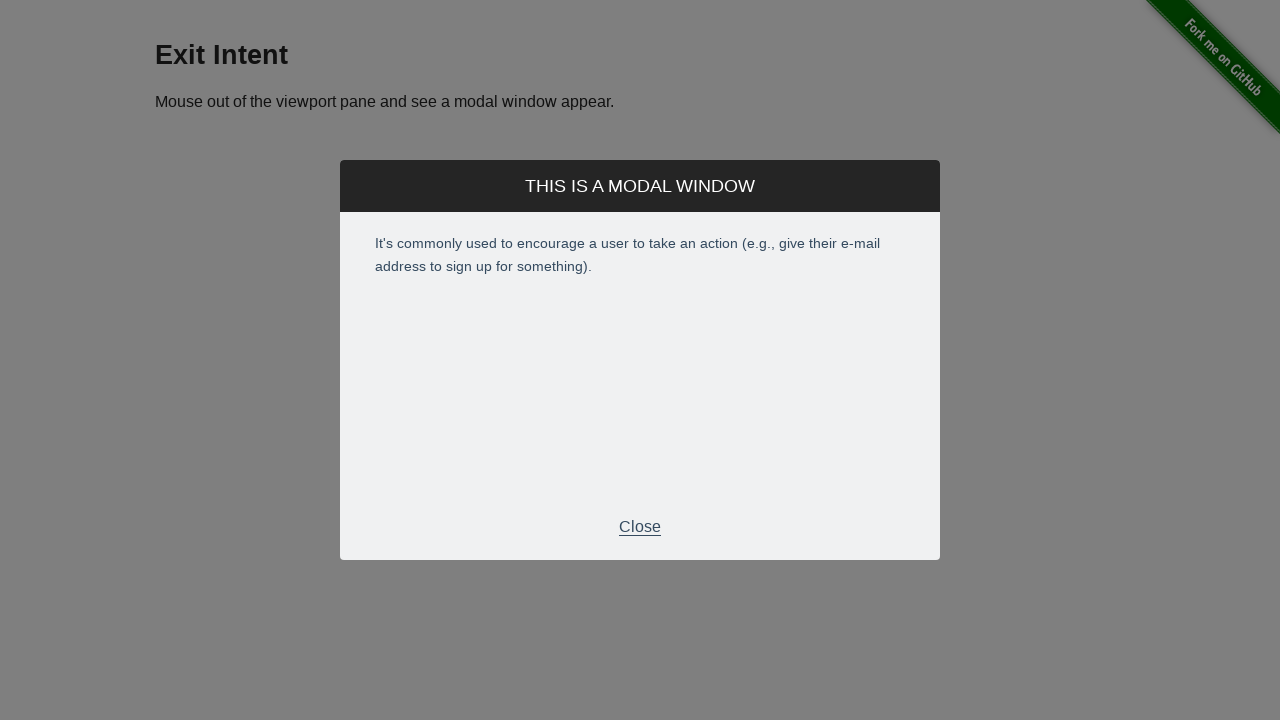